Tests basic form validation by checking radio buttons, checkboxes, selecting dropdown options, and filling password field on a practice Angular form page

Starting URL: https://rahulshettyacademy.com/angularpractice/

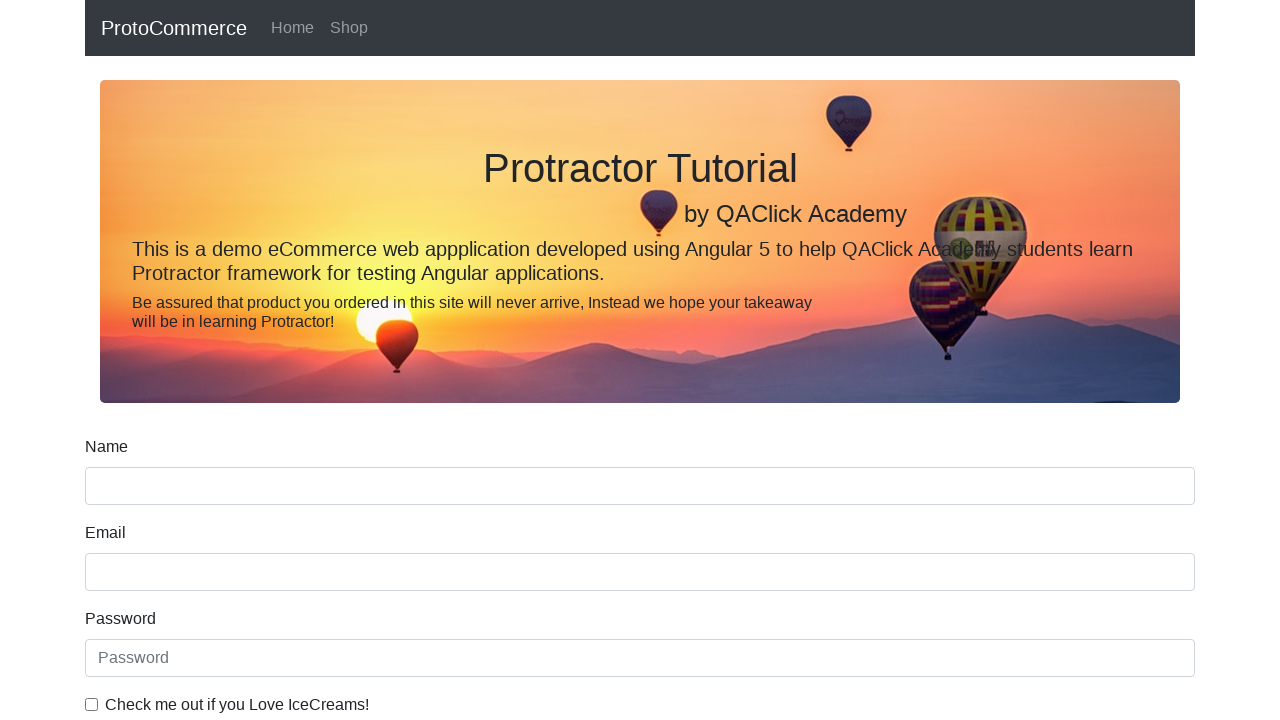

Checked 'Employed' radio button at (326, 360) on internal:label="Employed"i
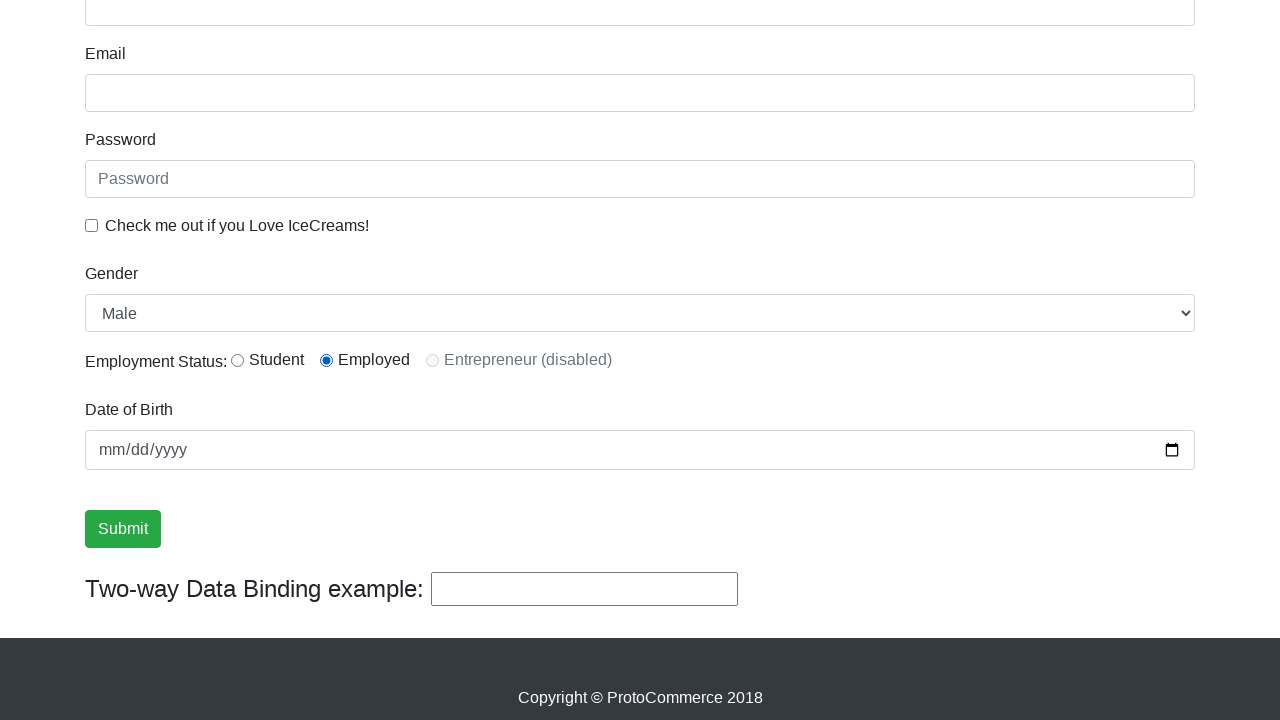

Checked 'IceCreams' checkbox at (92, 225) on internal:label="Check me out if you Love IceCreams!"i
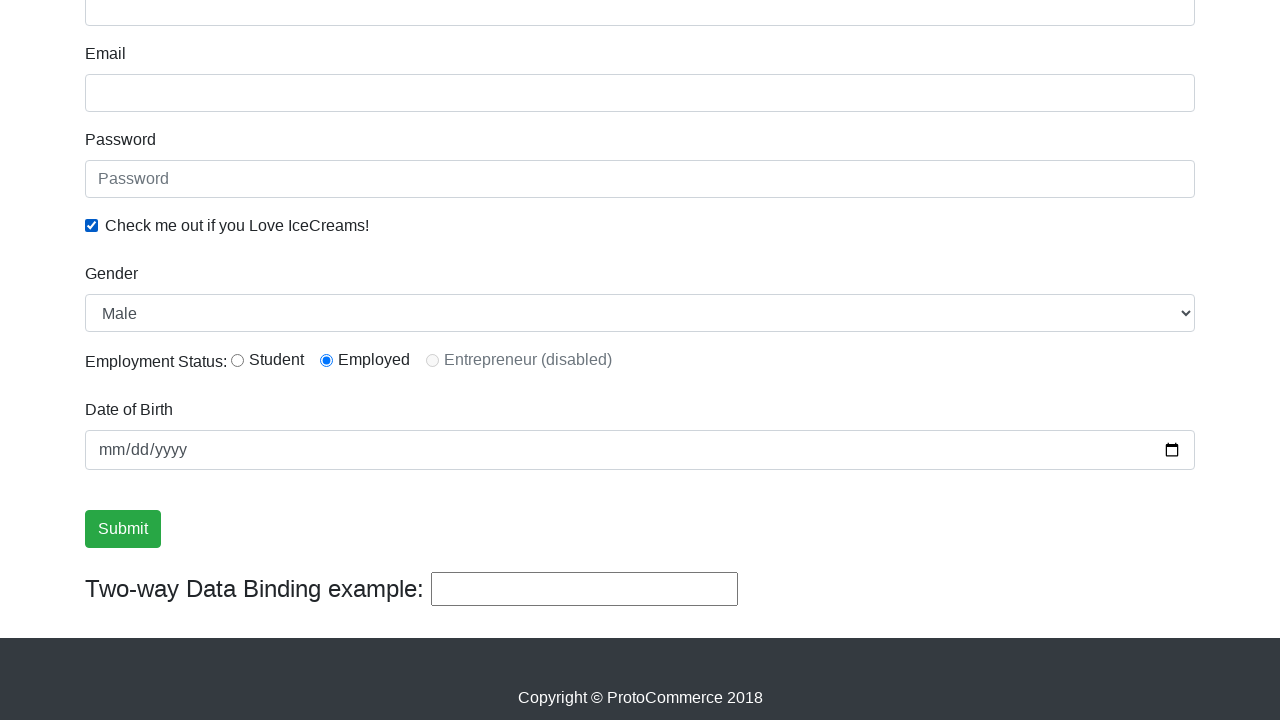

Selected 'Male' from Gender dropdown on internal:label="Gender"i
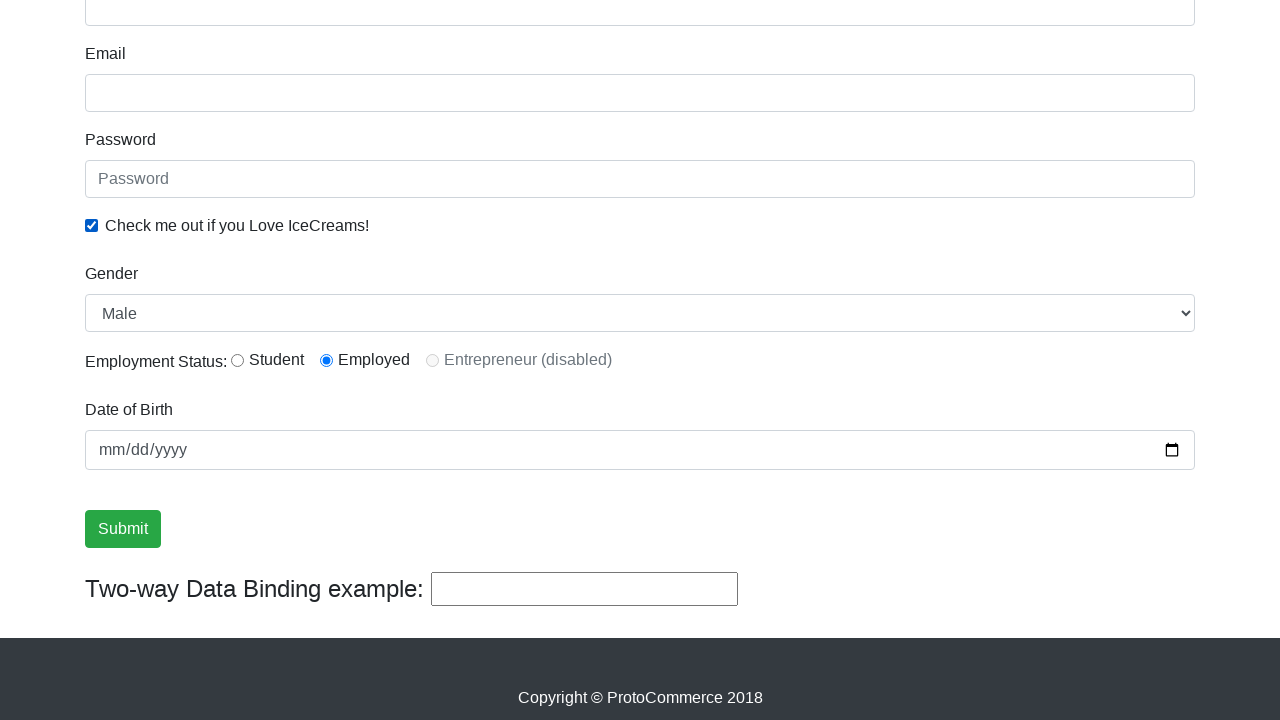

Filled password field with 'password' on internal:attr=[placeholder="Password"i]
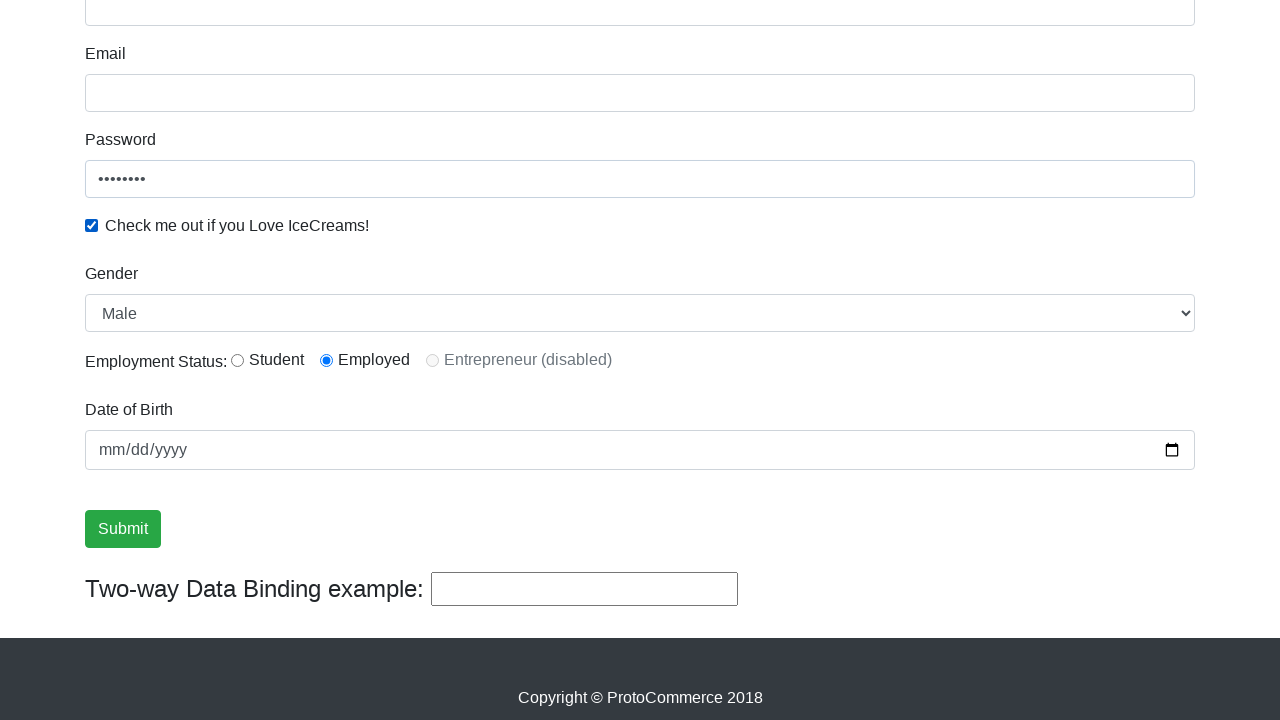

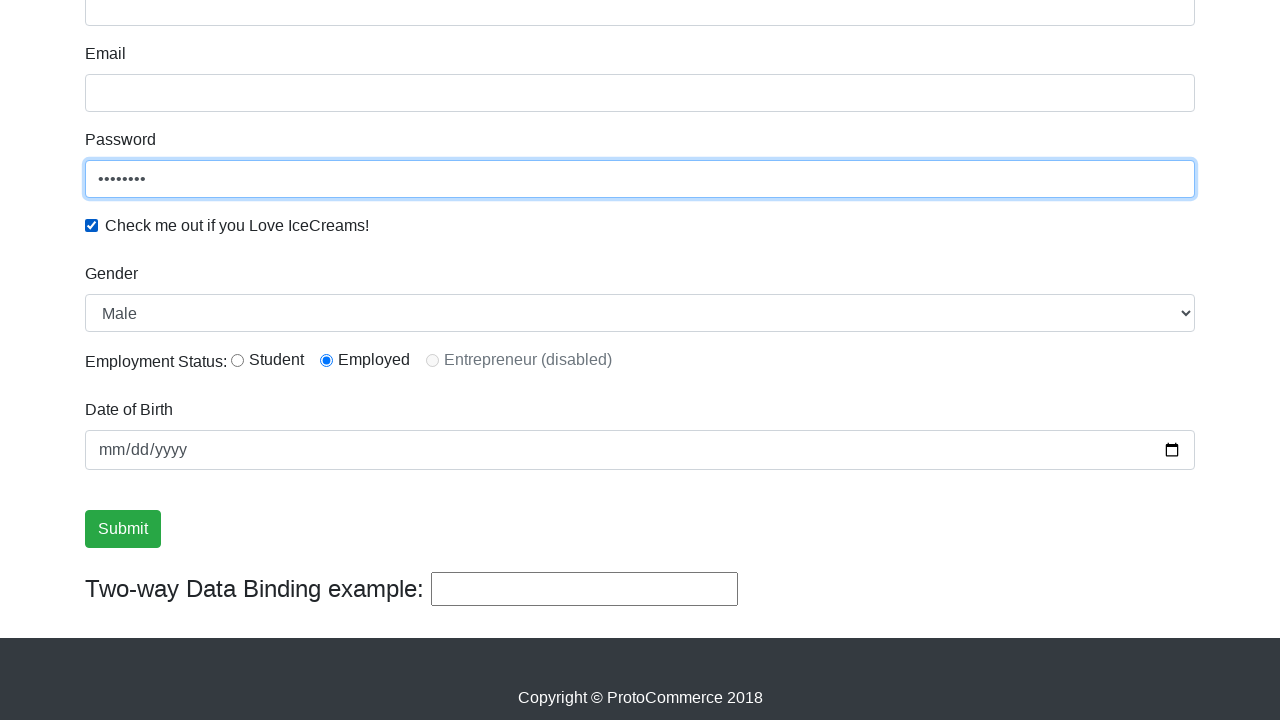